Tests the search functionality on webdriver.io by searching for "Frameworks" and verifying the first result contains that term

Starting URL: https://webdriver.io/

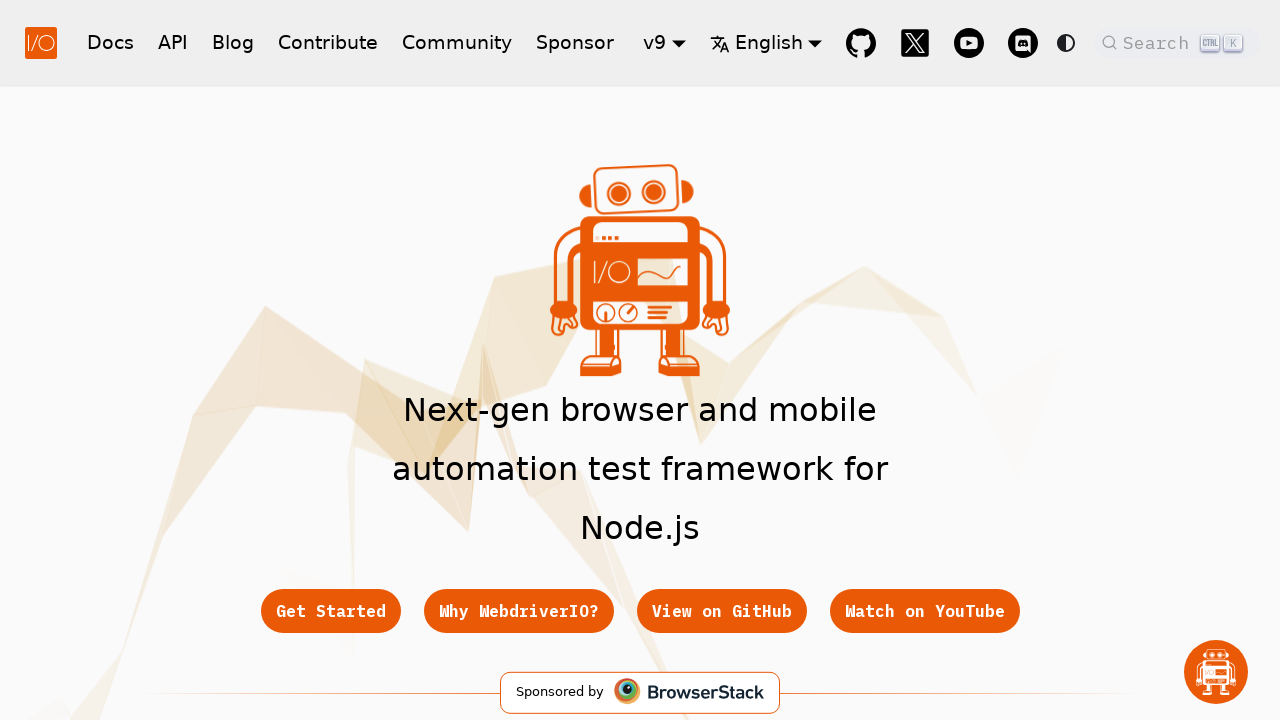

Clicked search button to open search modal at (1177, 42) on button.DocSearch
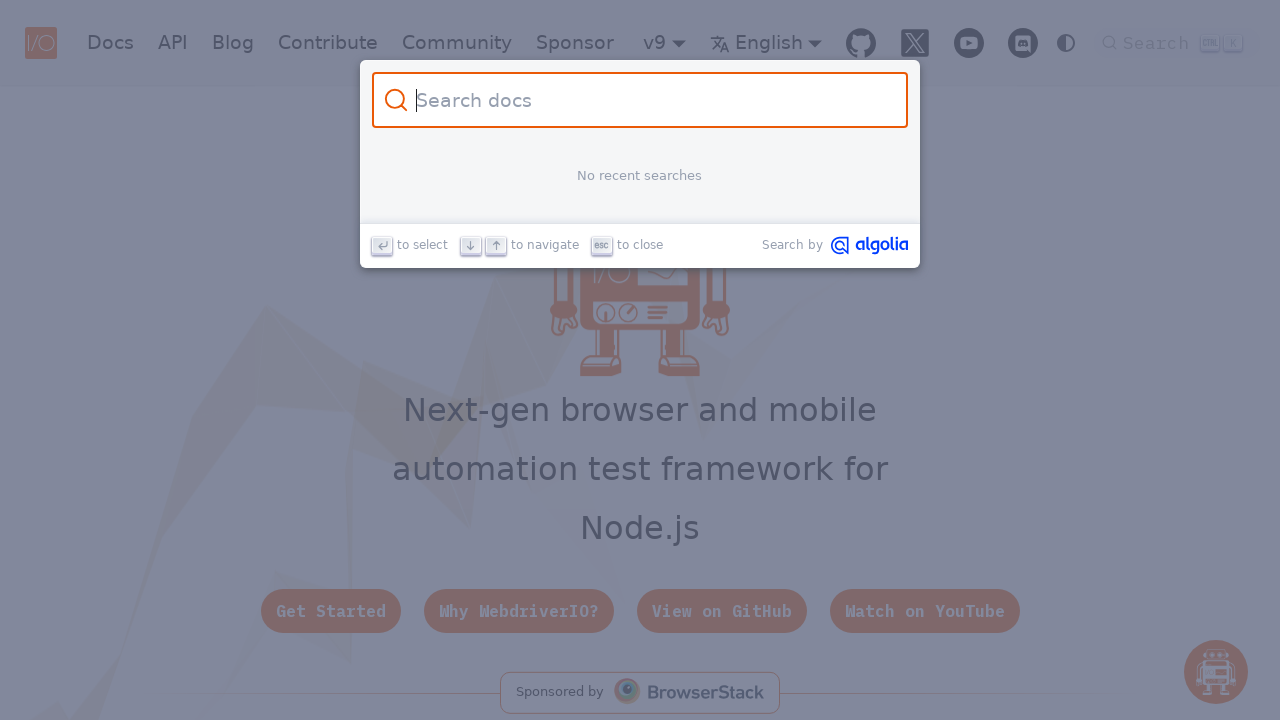

Search modal appeared and input field is visible
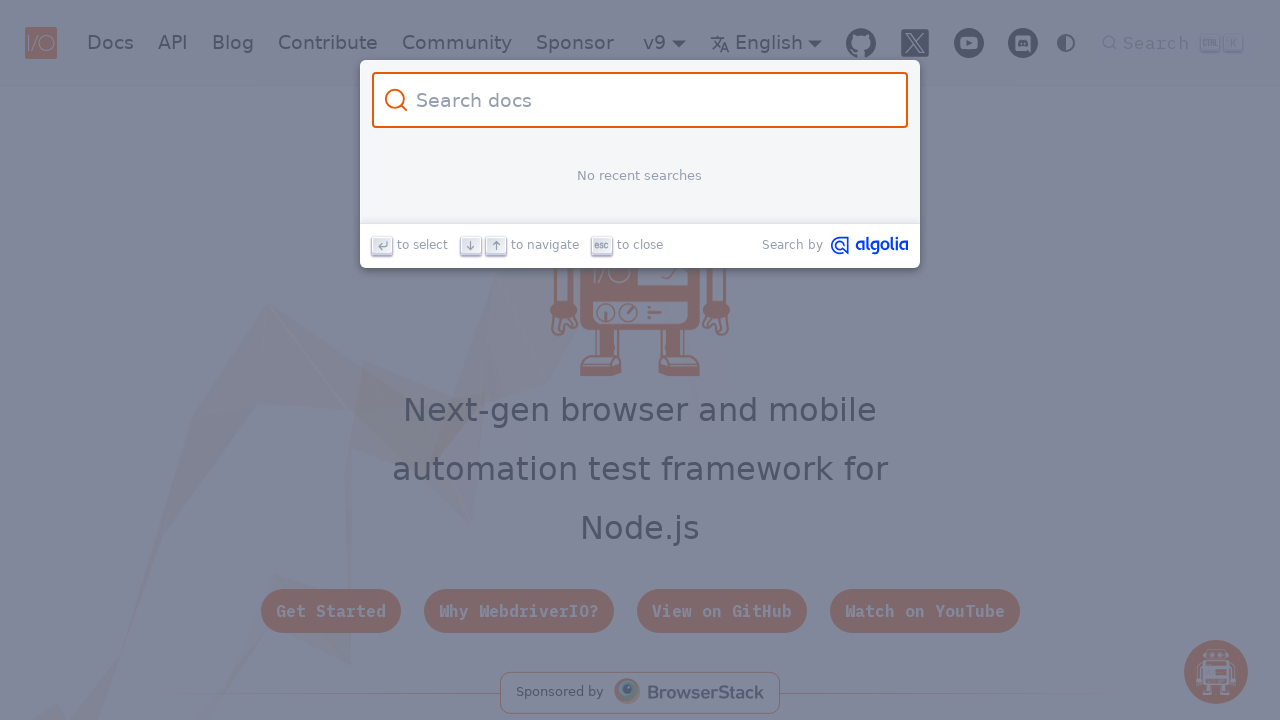

Filled search input with 'Frameworks' on .DocSearch-Input
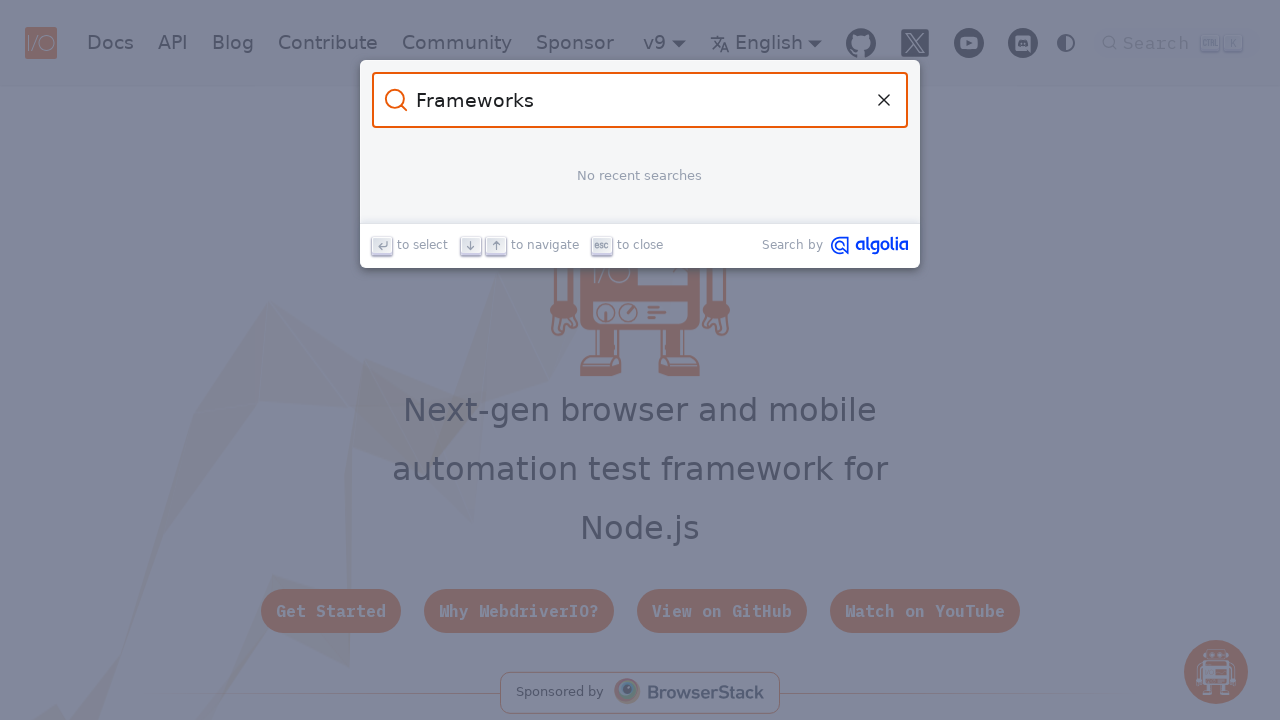

Search results loaded and first result is visible
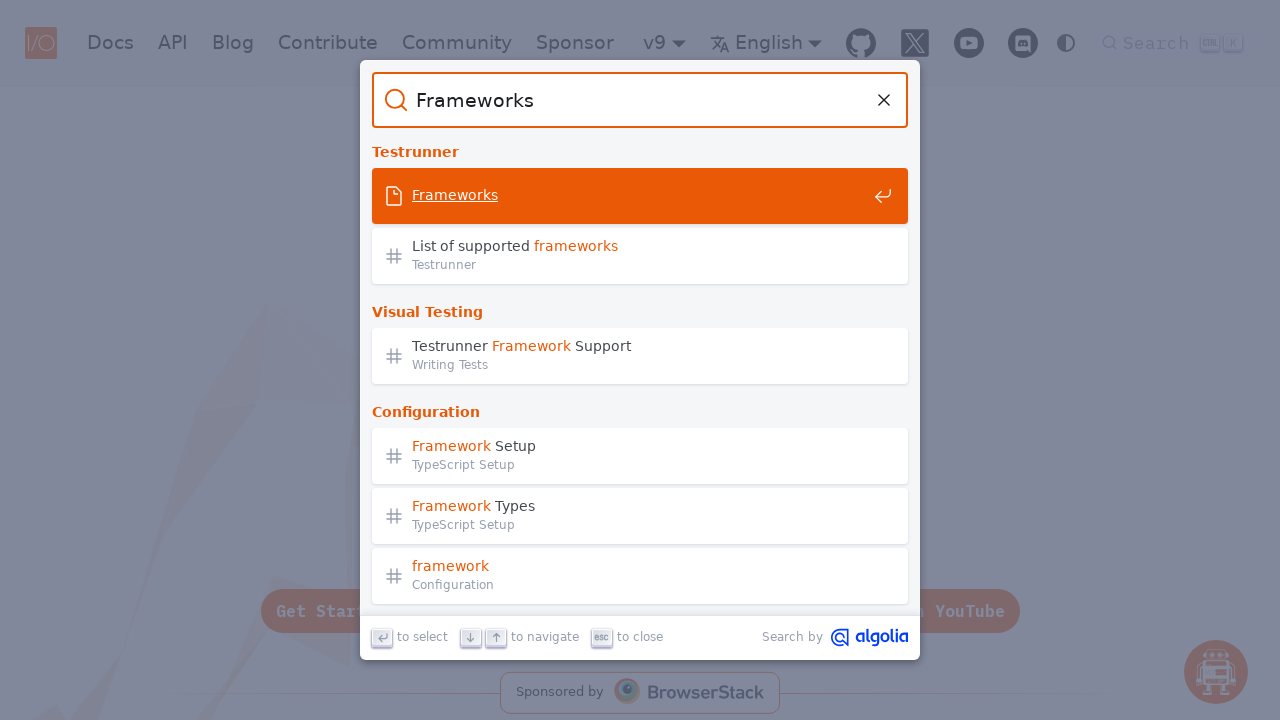

Located first search result
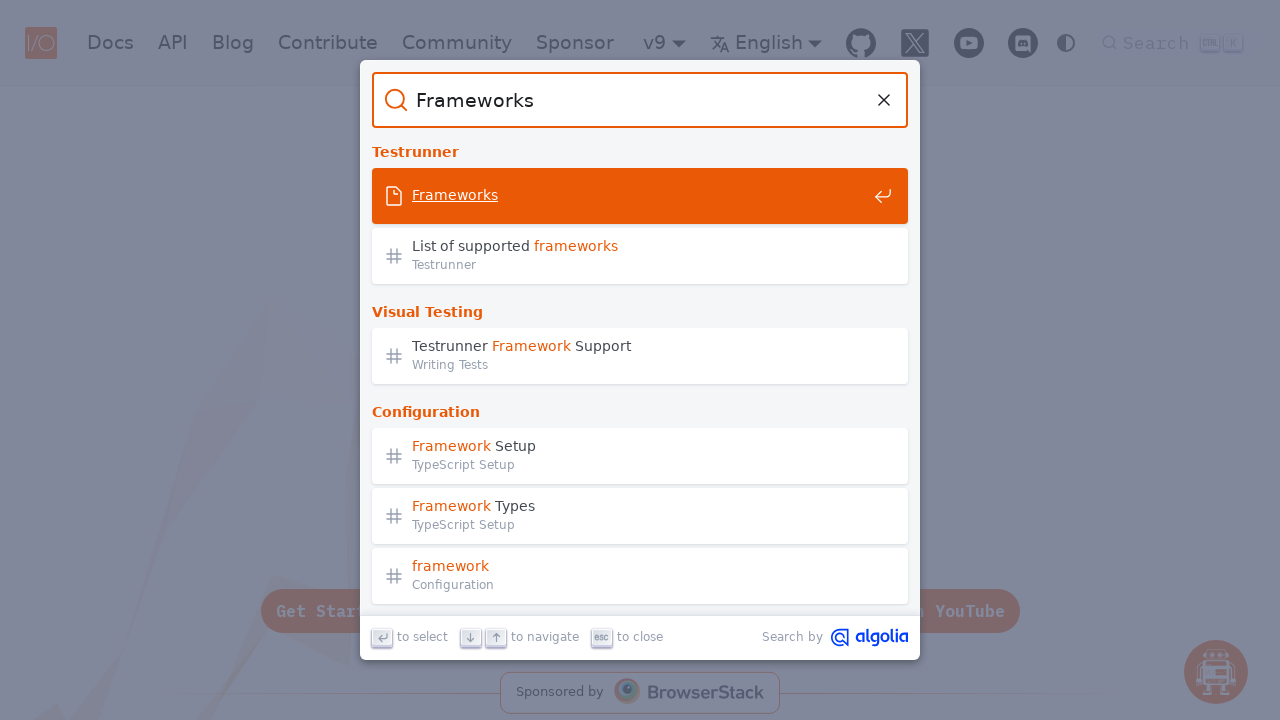

First search result is ready and contains 'Frameworks'
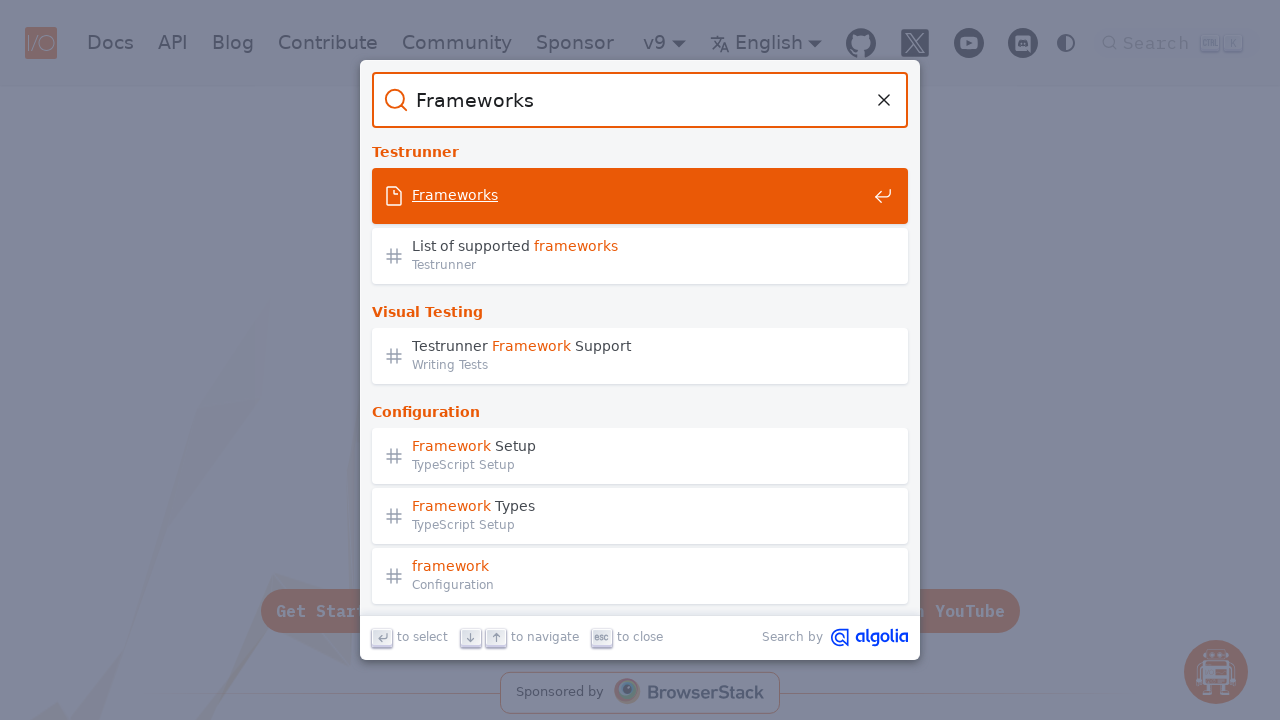

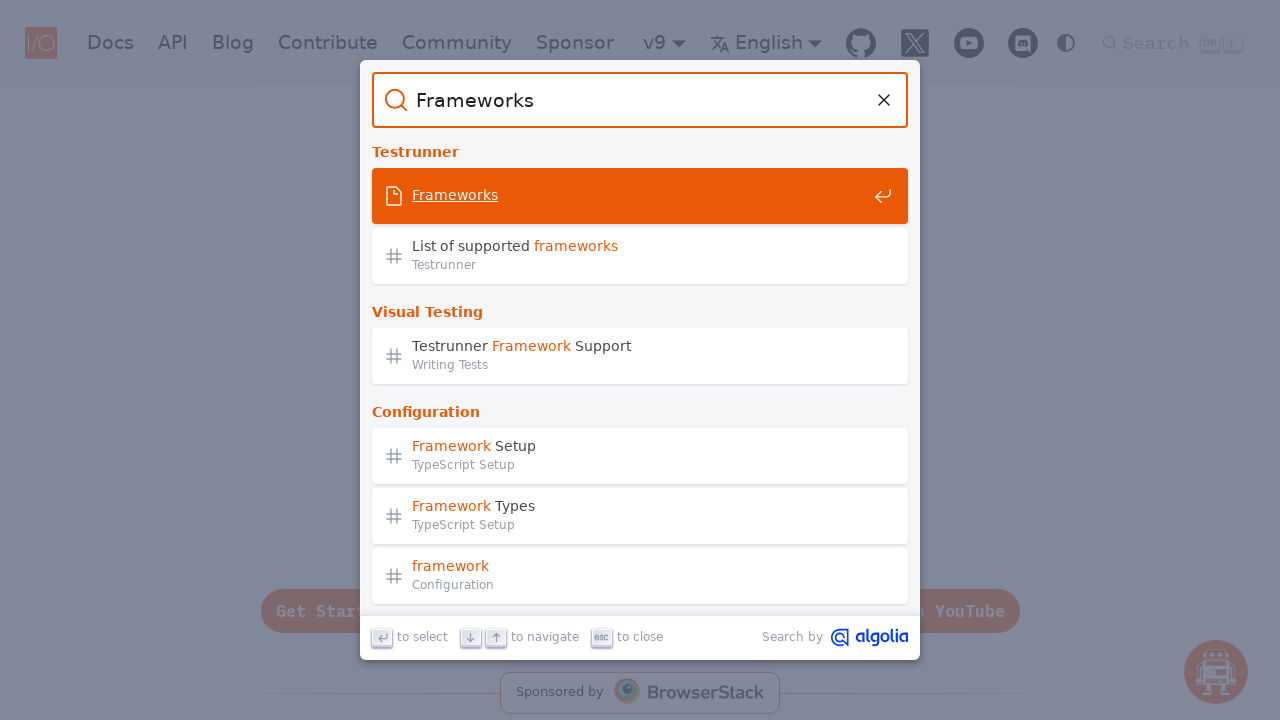